Tests frame handling by navigating through multiple iframes, clicking buttons within frames, and switching between nested frames

Starting URL: https://www.leafground.com/window.xhtml

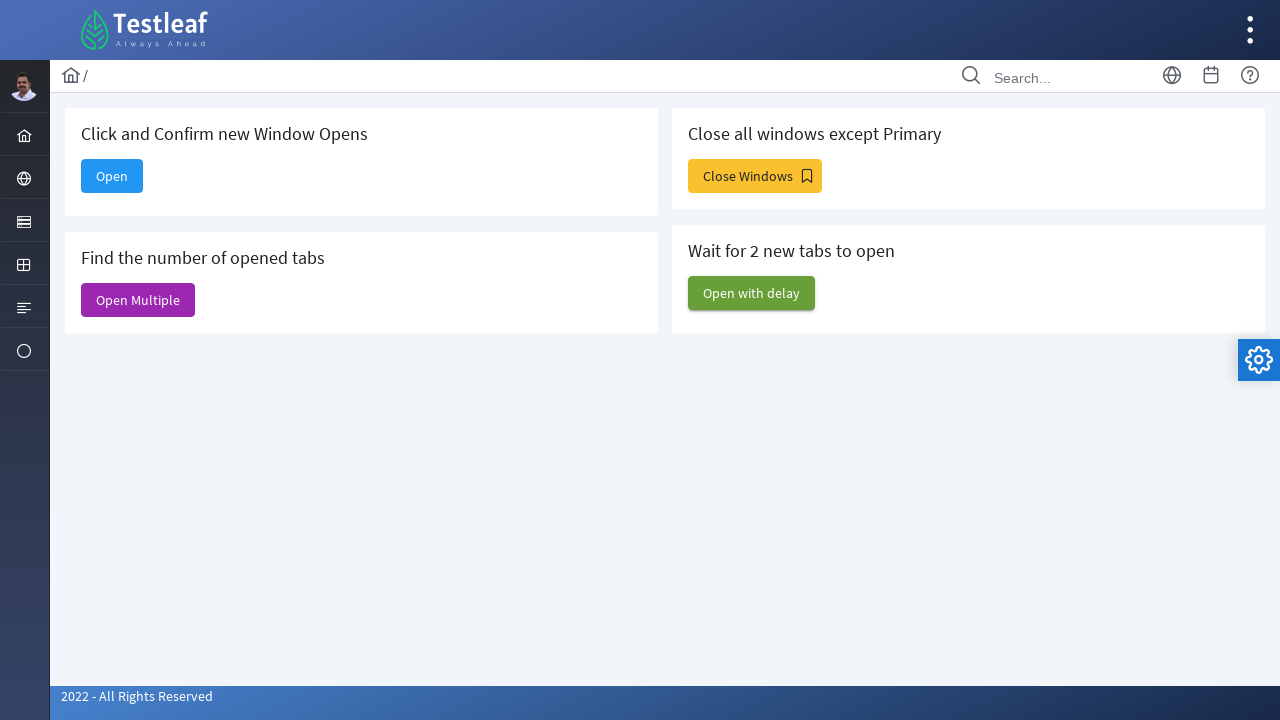

Clicked globe menu item to access window options at (24, 179) on xpath=//i[@class='pi pi-globe layout-menuitem-icon']
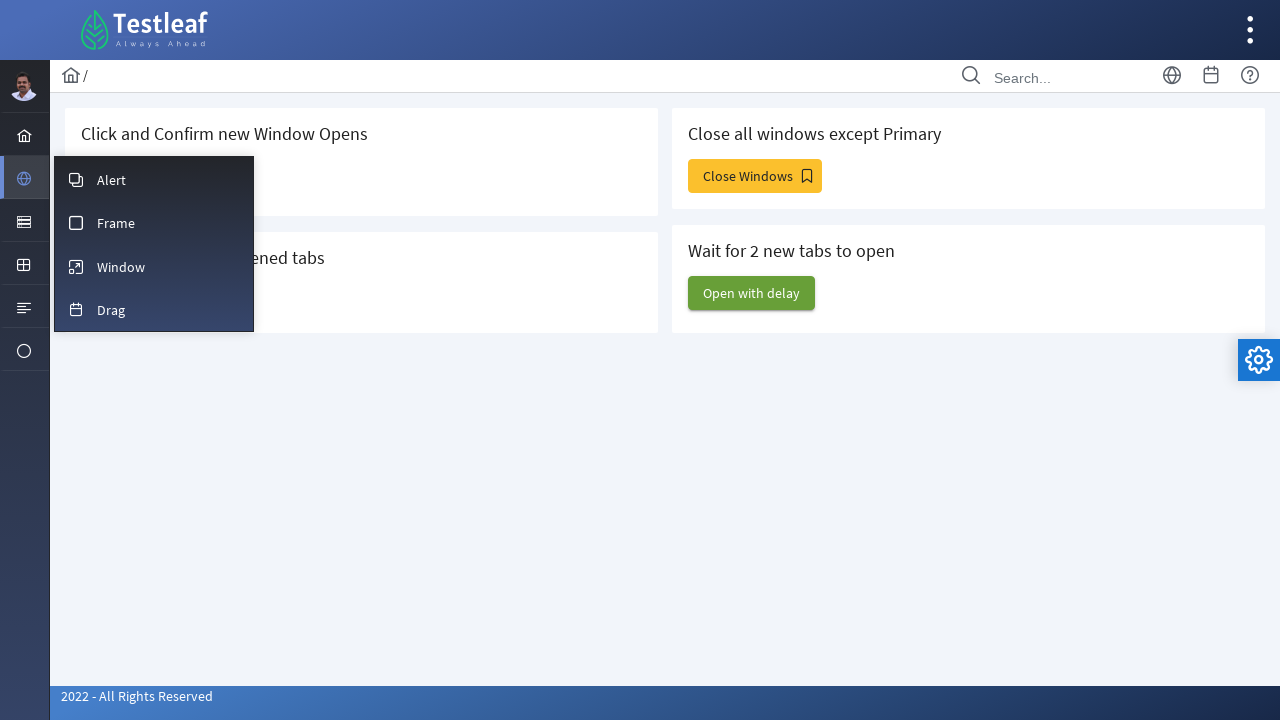

Clicked frame menu item to access frame handling section at (76, 223) on xpath=//i[@class='pi pi-fw pi-stop layout-menuitem-icon']
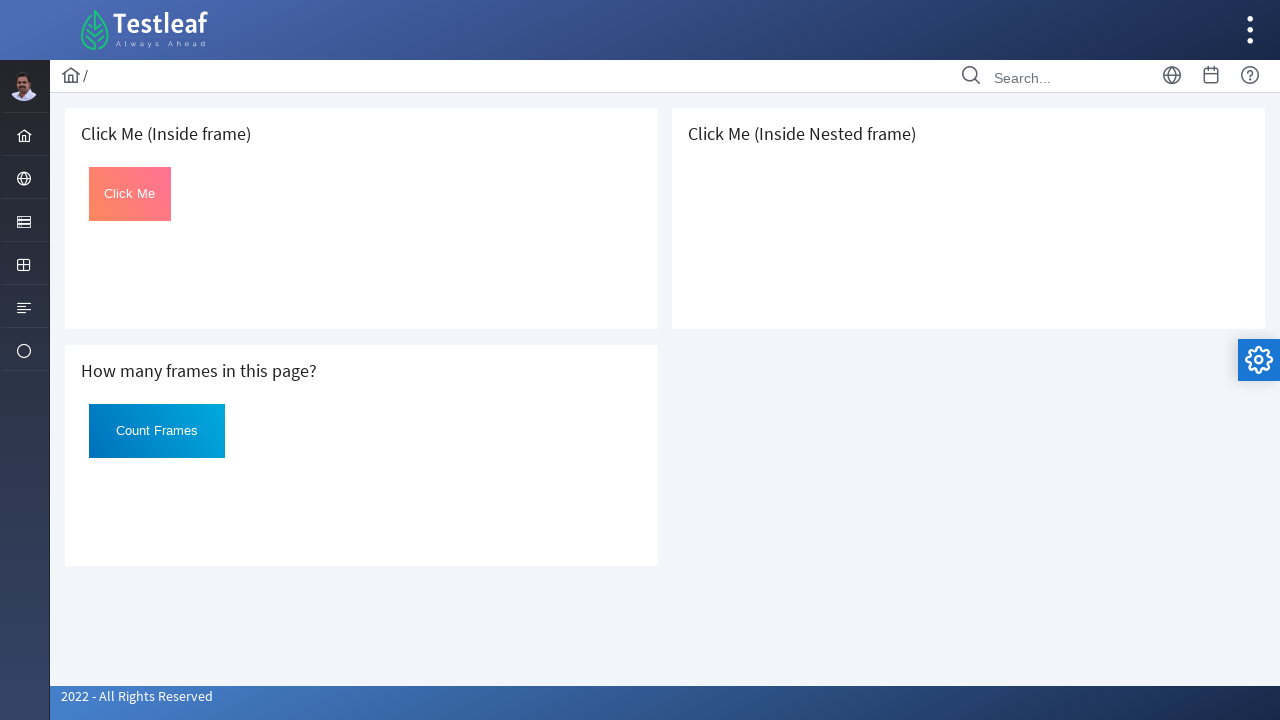

Located first iframe with src='default.xhtml'
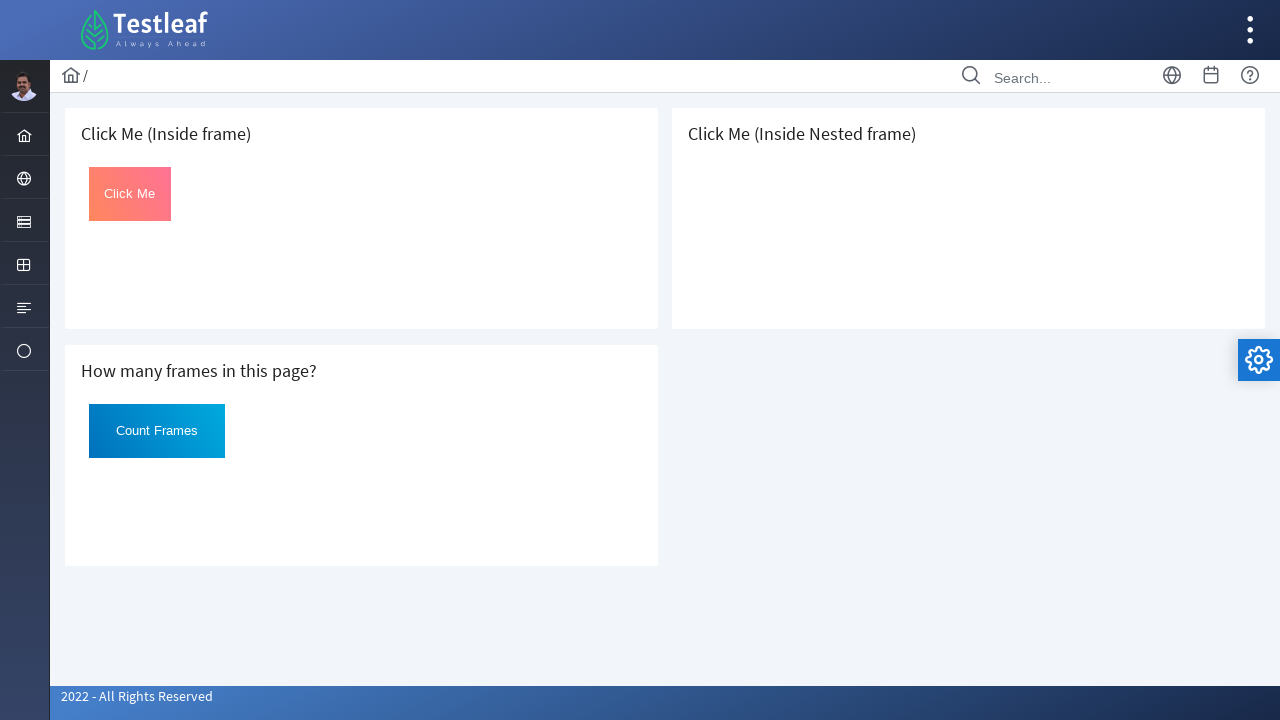

Clicked button in first iframe at (130, 194) on xpath=//iframe[@src='default.xhtml'] >> internal:control=enter-frame >> (//butto
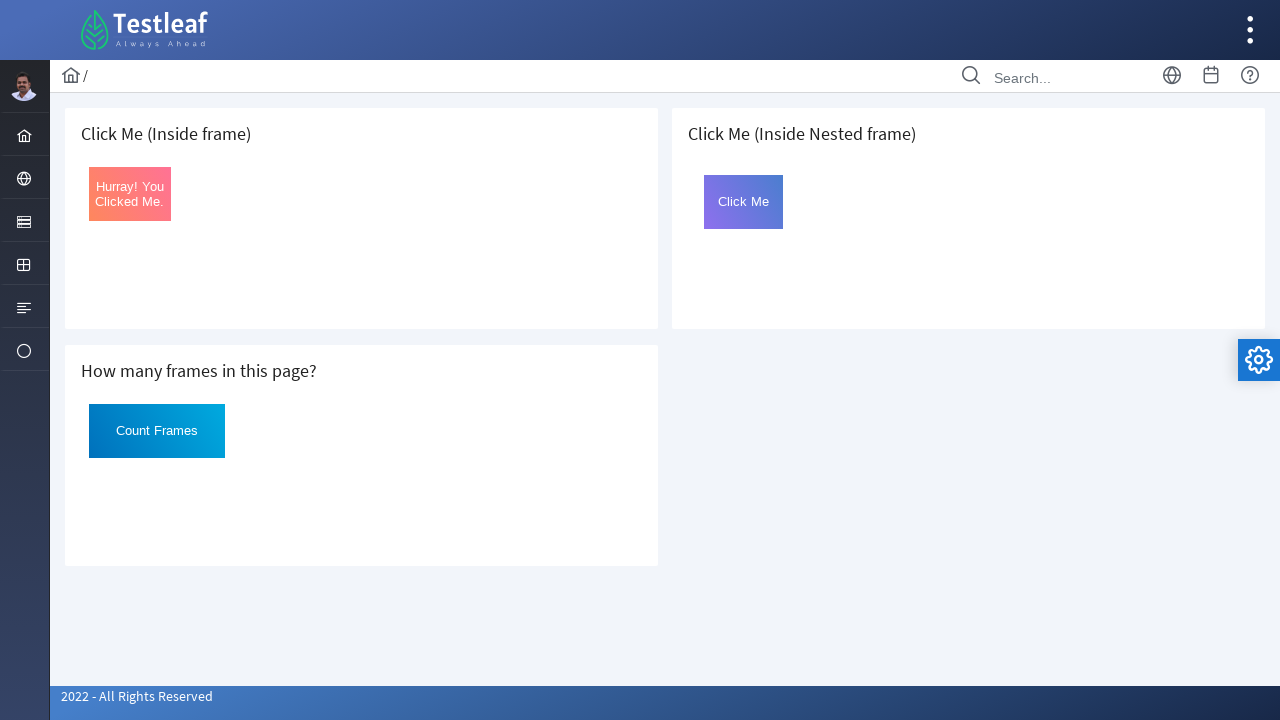

Located second iframe with src='page.xhtml'
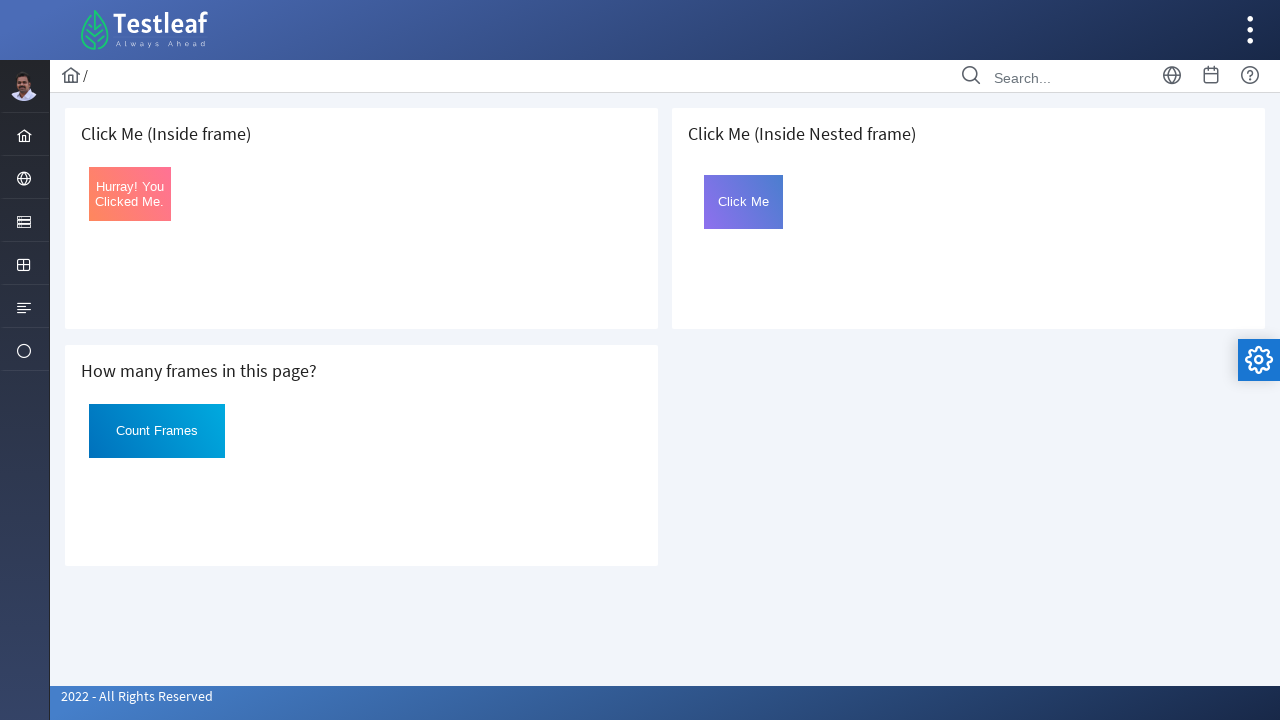

Located nested frame with name='frame2' inside second iframe
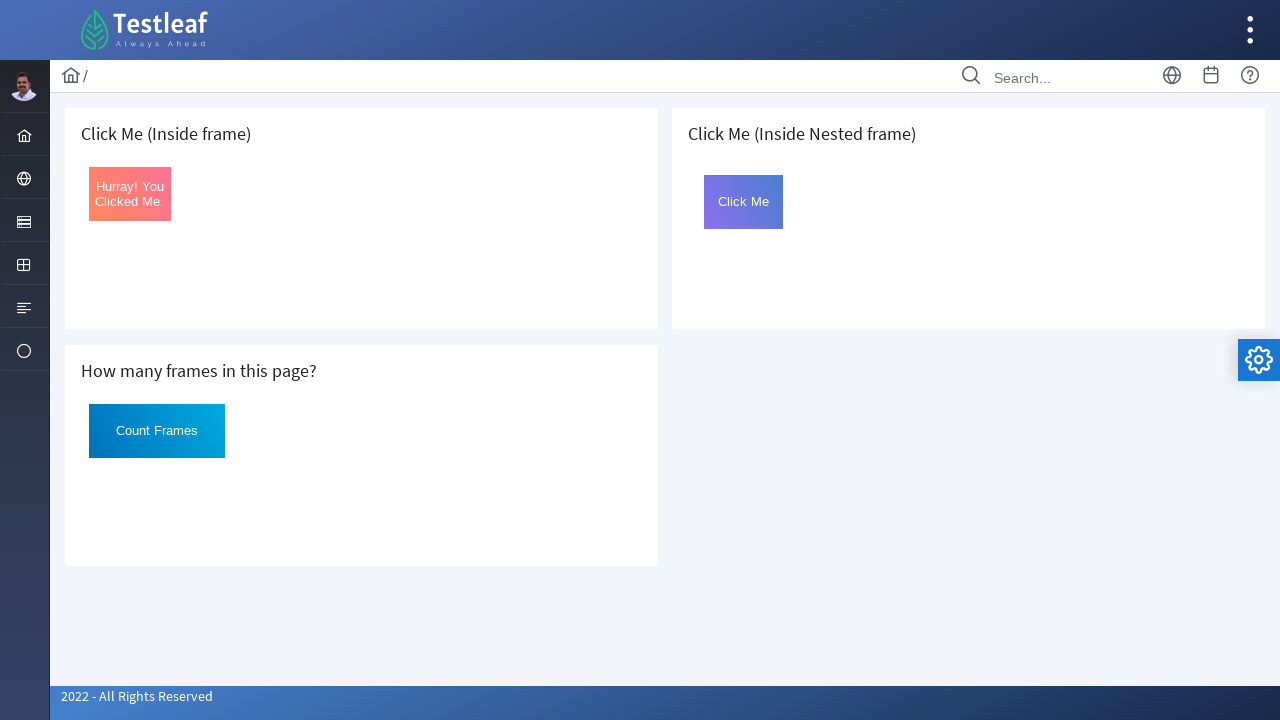

Clicked 'Click Me' button in nested frame at (744, 202) on xpath=//iframe[@src='page.xhtml'] >> internal:control=enter-frame >> iframe[name
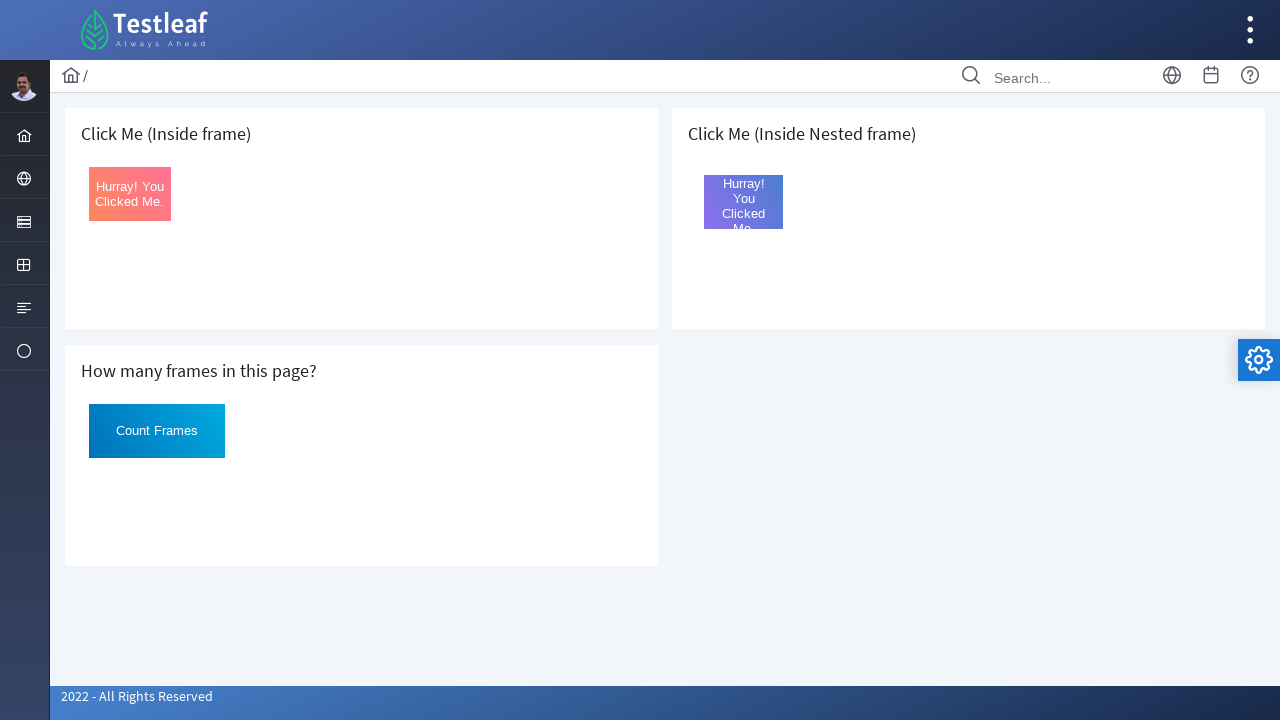

Located third iframe with src='nested.xhtml'
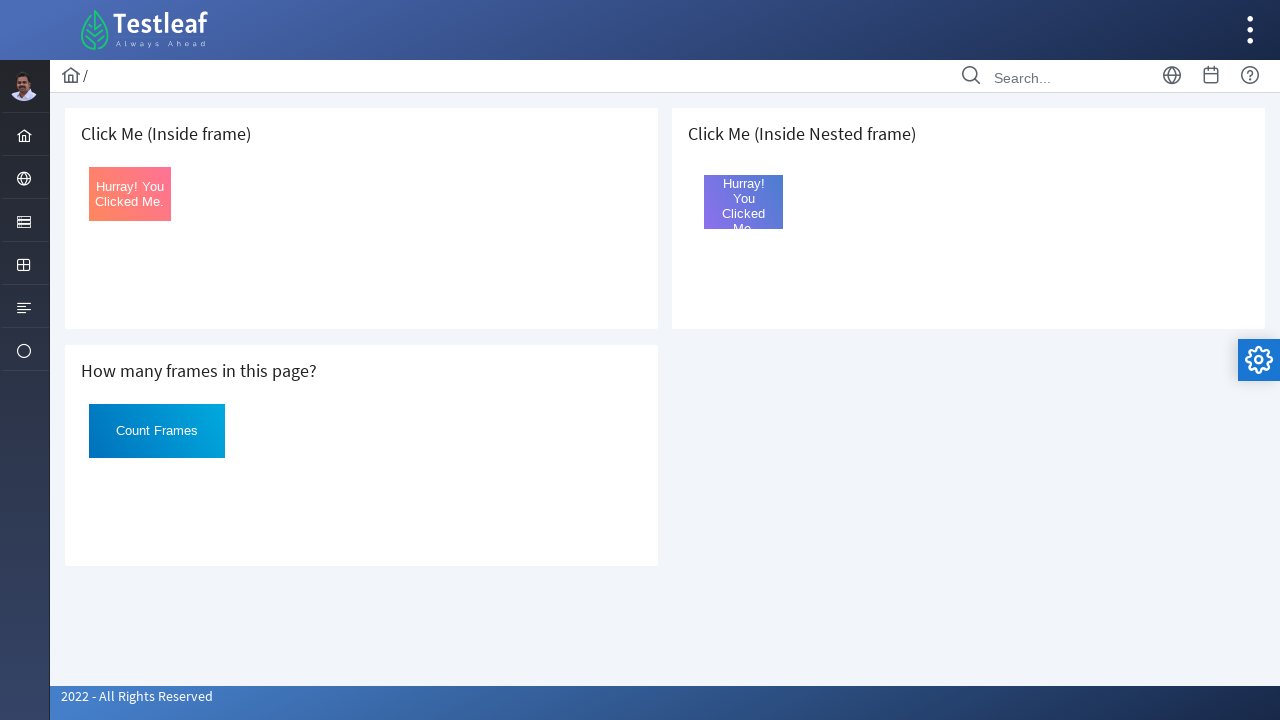

Clicked 'Count Frames' button in third iframe at (157, 431) on xpath=//iframe[@src='nested.xhtml'] >> internal:control=enter-frame >> xpath=//b
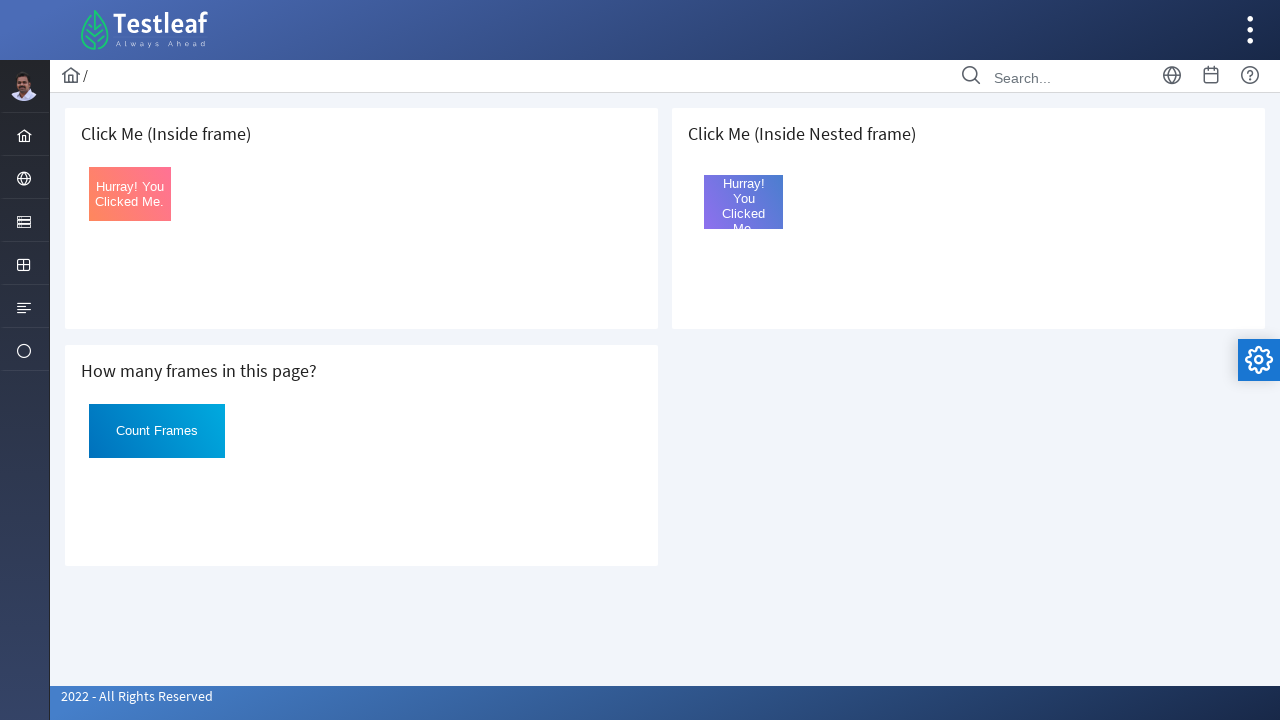

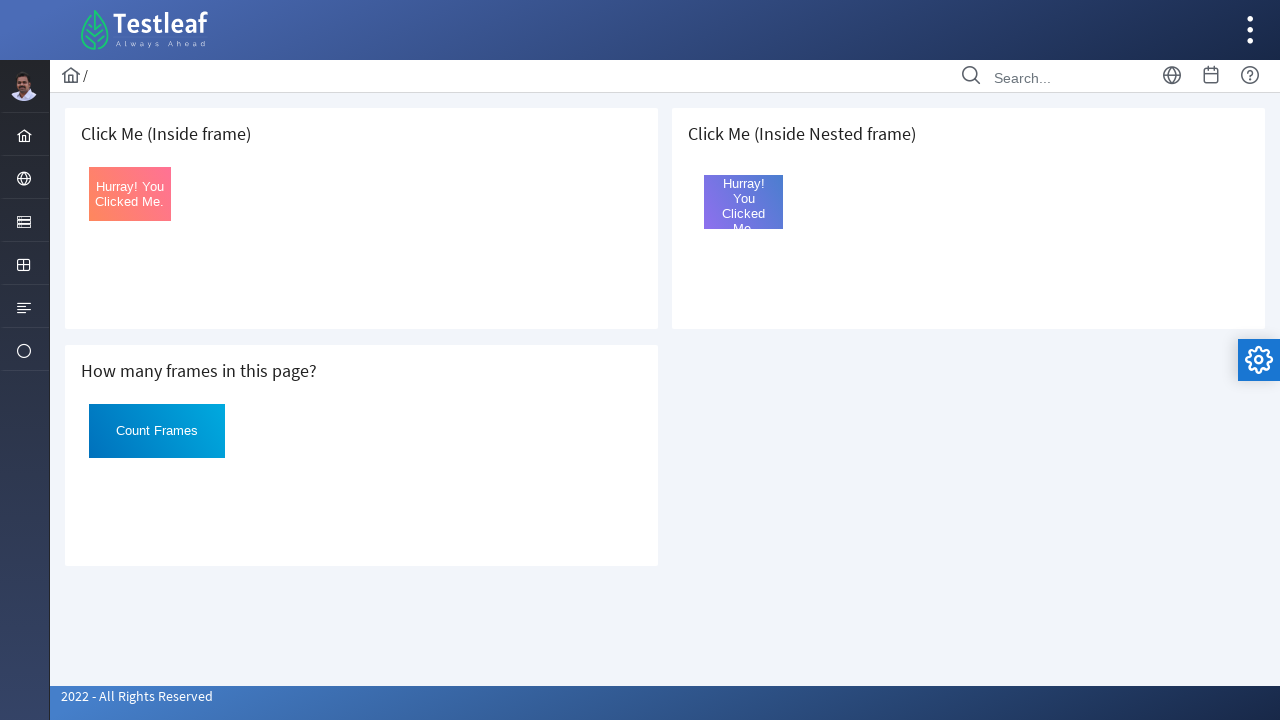